Tests drag and drop functionality by dragging an element onto a drop target using the dragAndDrop action within an iframe

Starting URL: https://jqueryui.com/droppable/

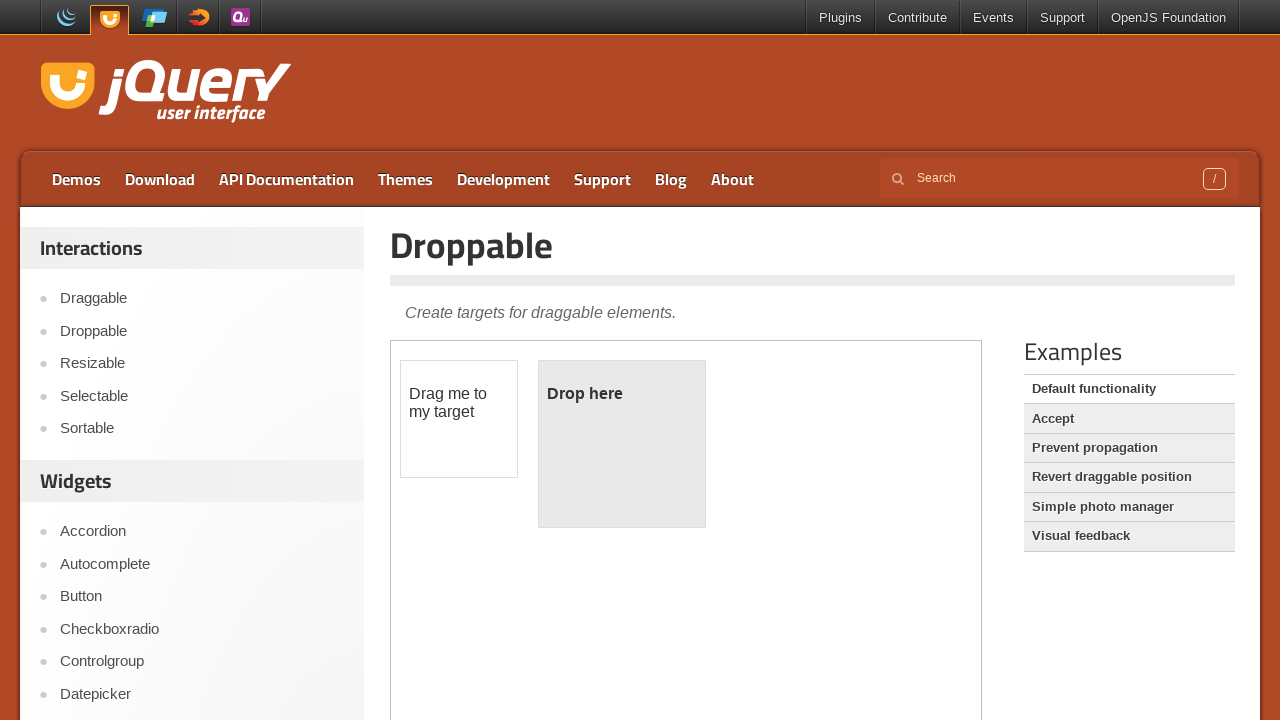

Located iframe containing drag and drop elements
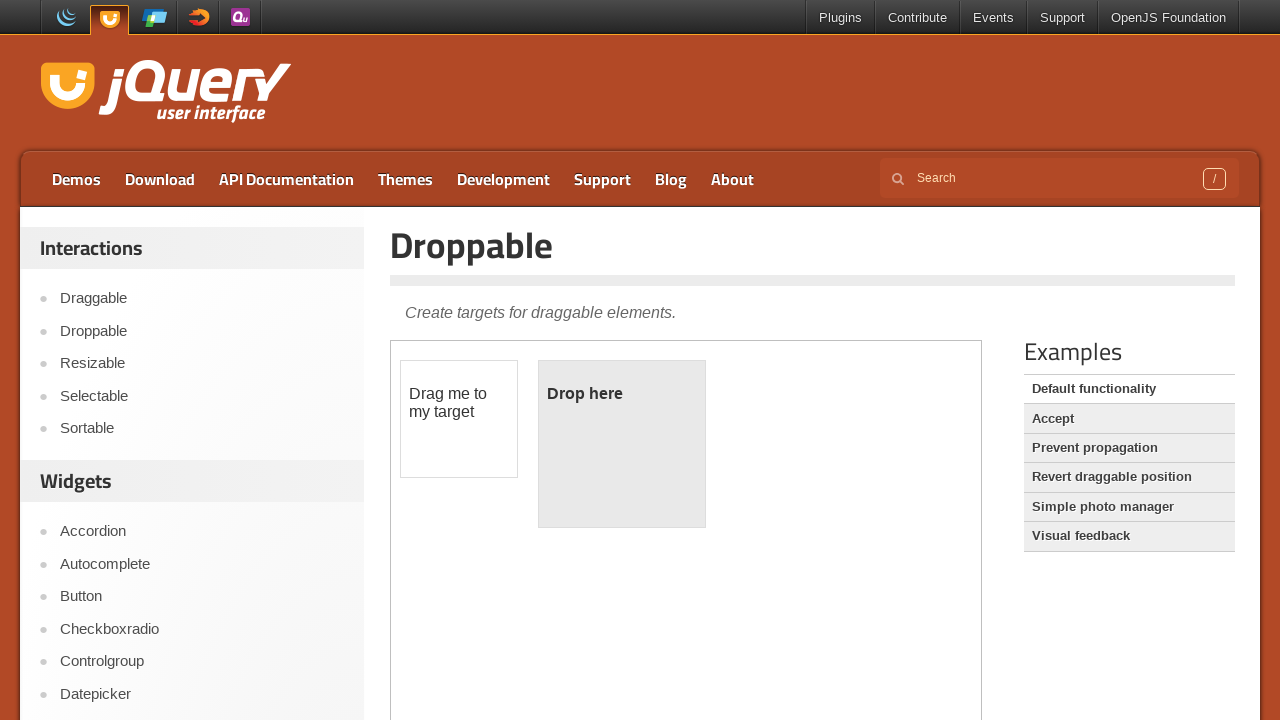

Located draggable element within iframe
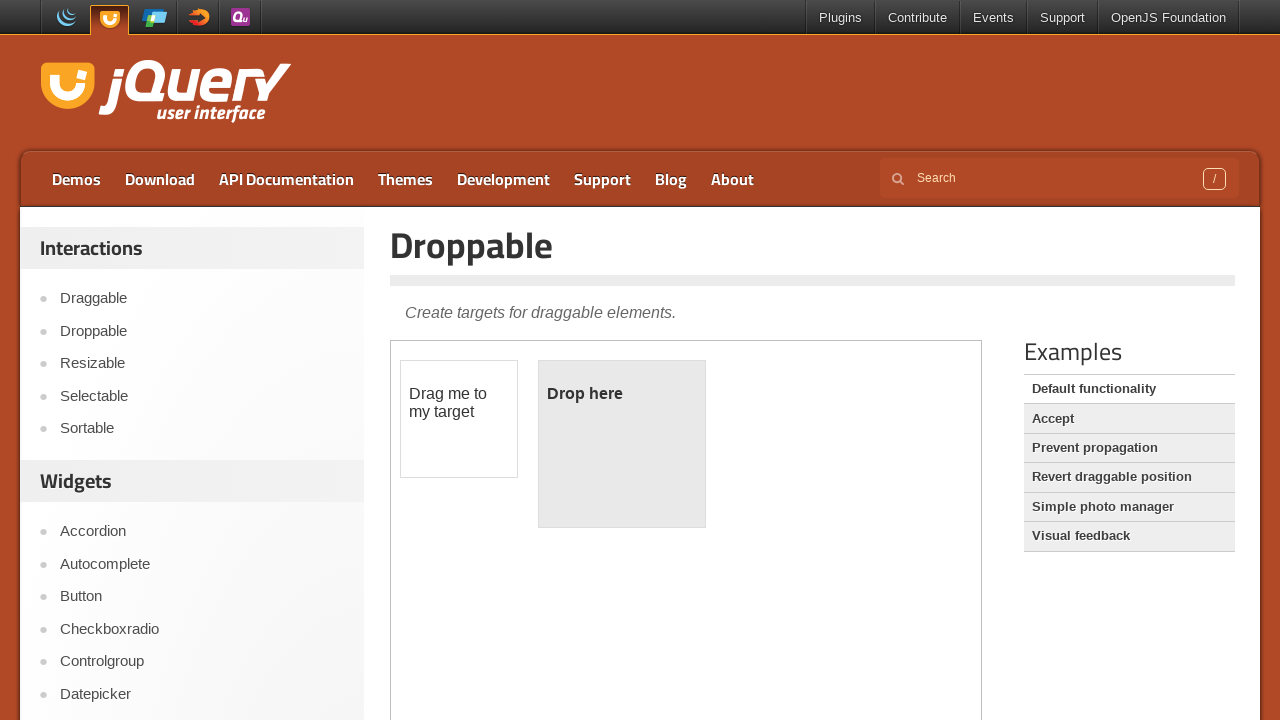

Located drop target element within iframe
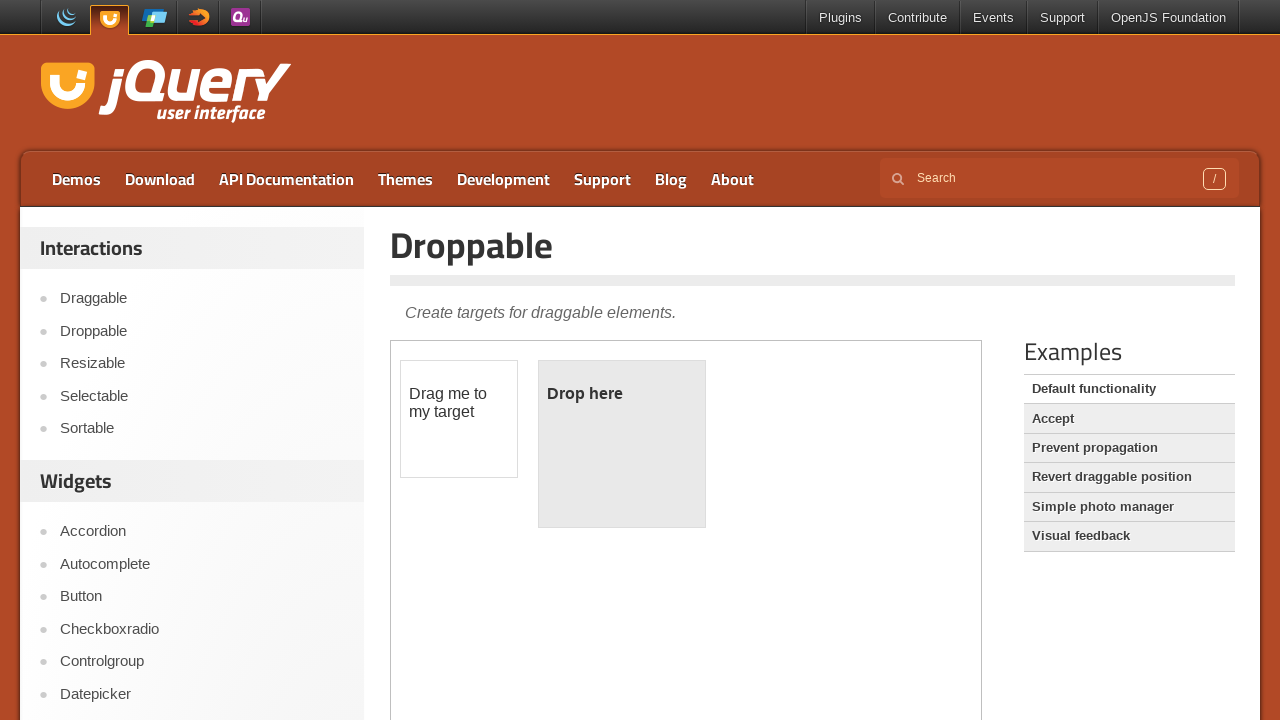

Dragged element onto drop target at (622, 444)
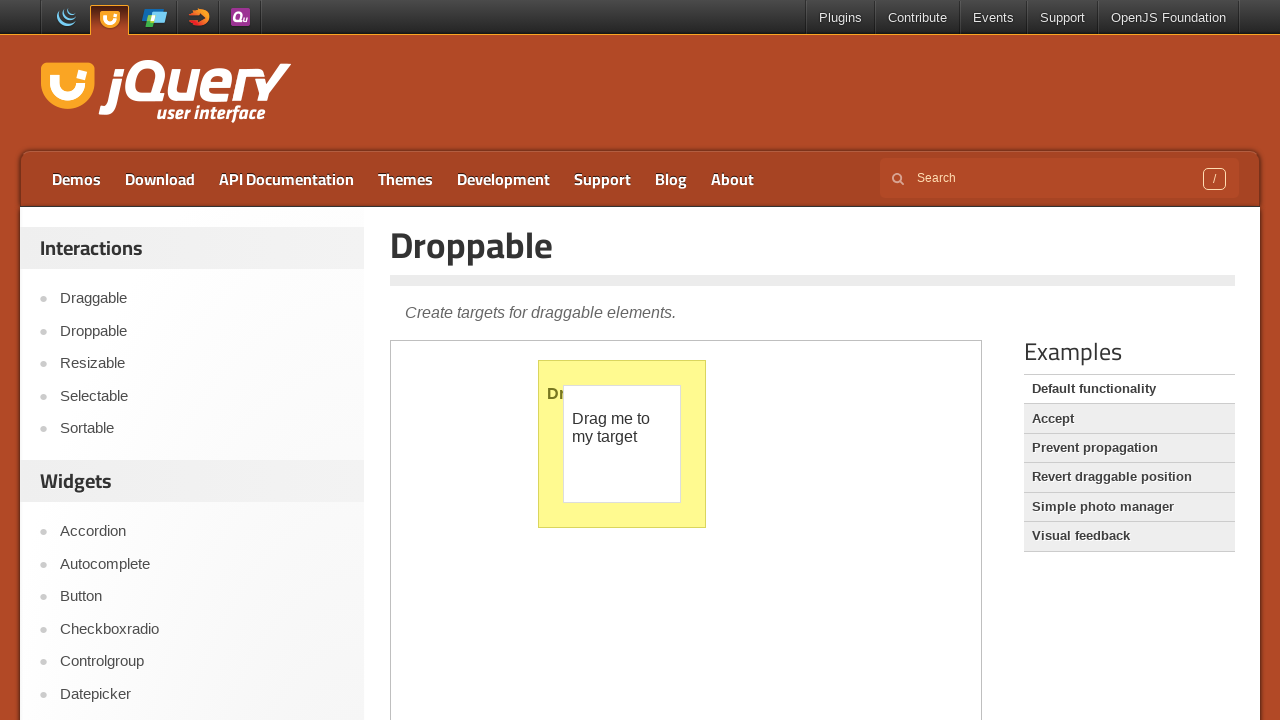

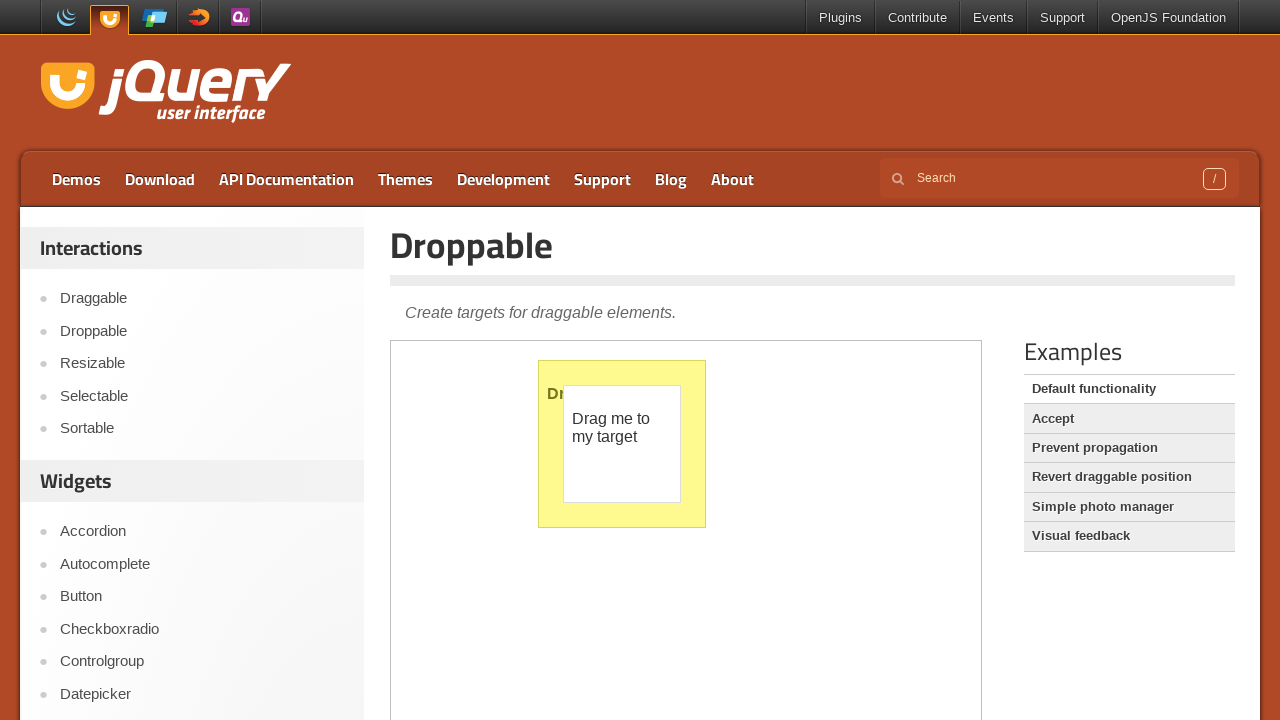